Navigates to IMDB's top charts page and takes a screenshot

Starting URL: https://www.imdb.com/chart/top

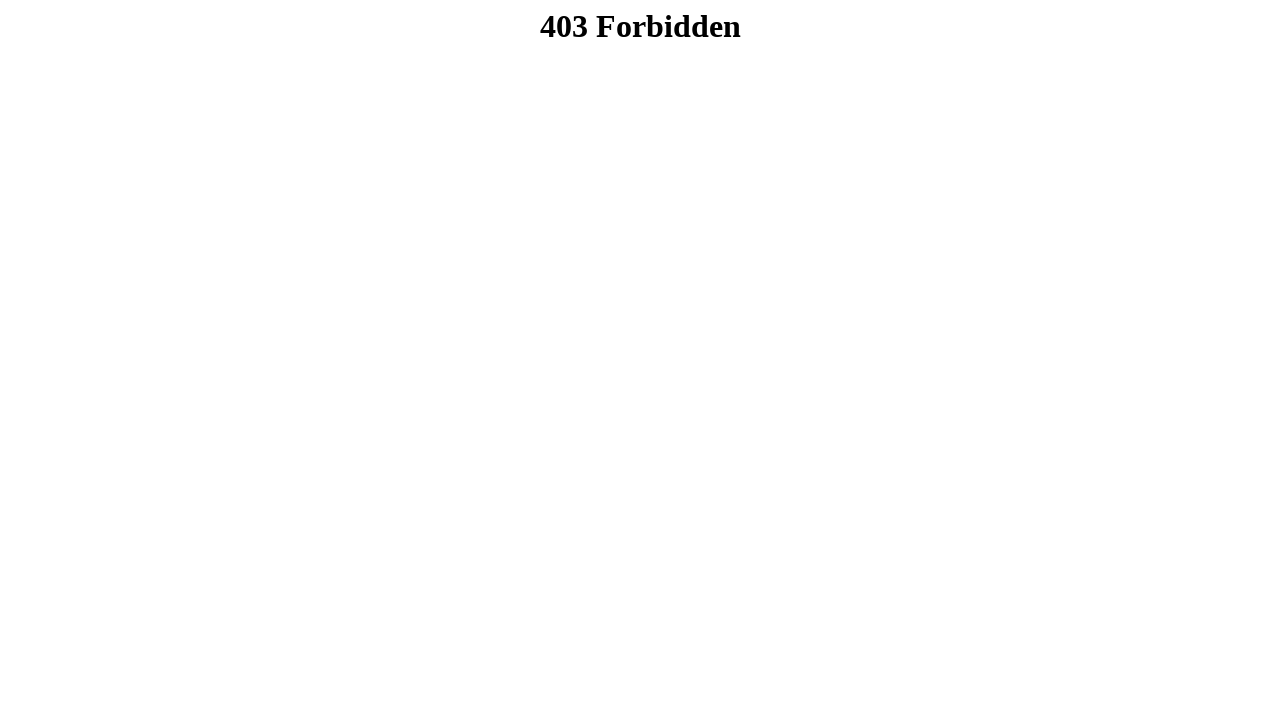

Waited for IMDB top charts page to fully load (networkidle)
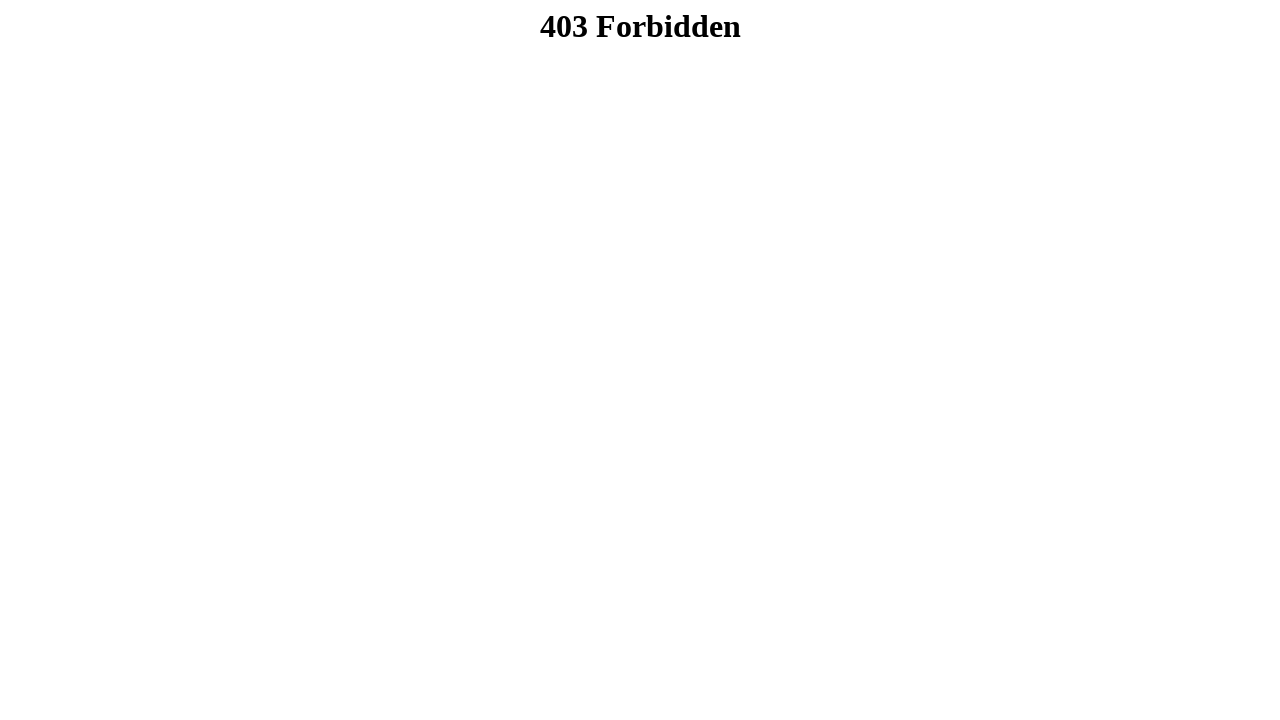

Took screenshot of IMDB top charts page
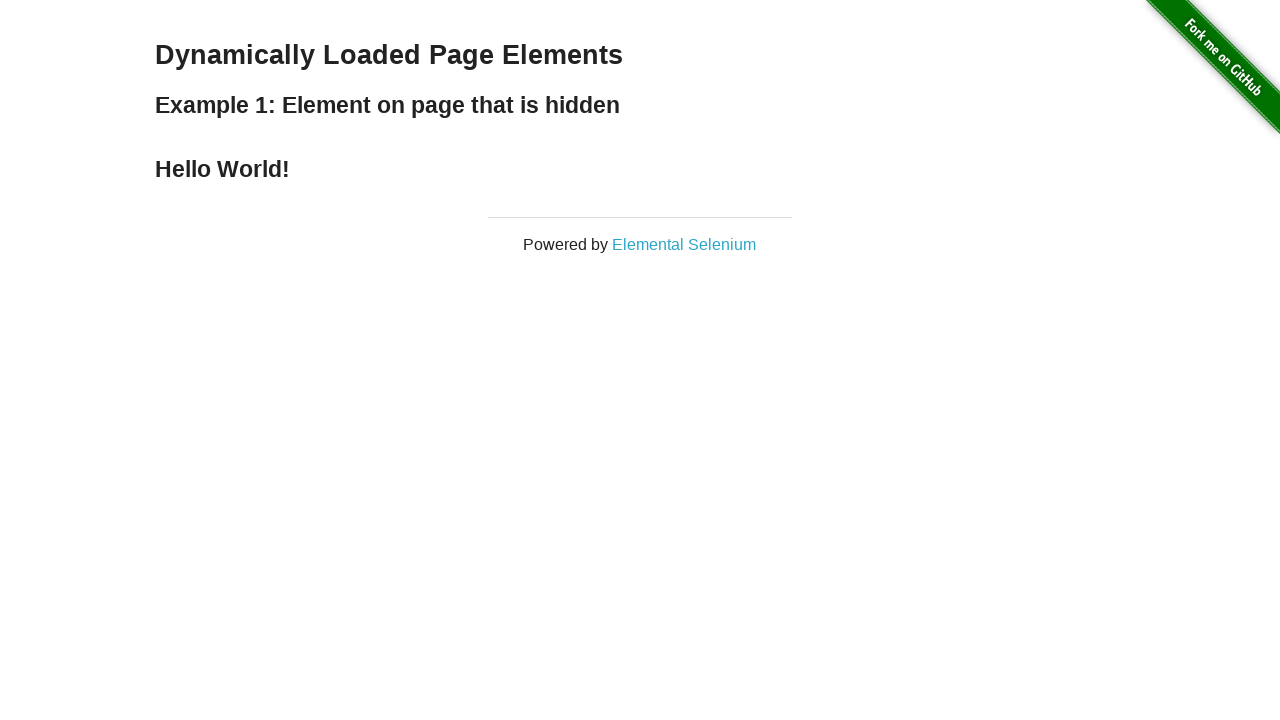

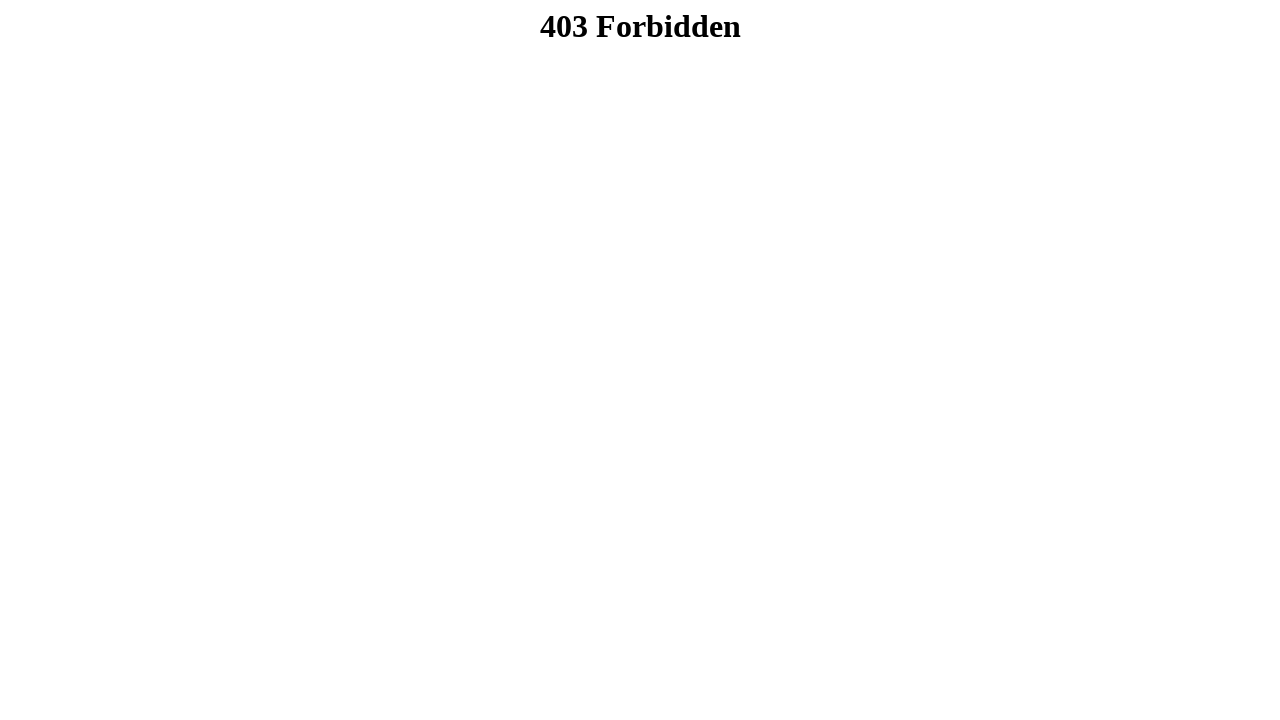